Tests dynamic enabling and disabling of an input field by clicking a toggle button and verifying the button text and status messages change appropriately.

Starting URL: http://the-internet.herokuapp.com/dynamic_controls

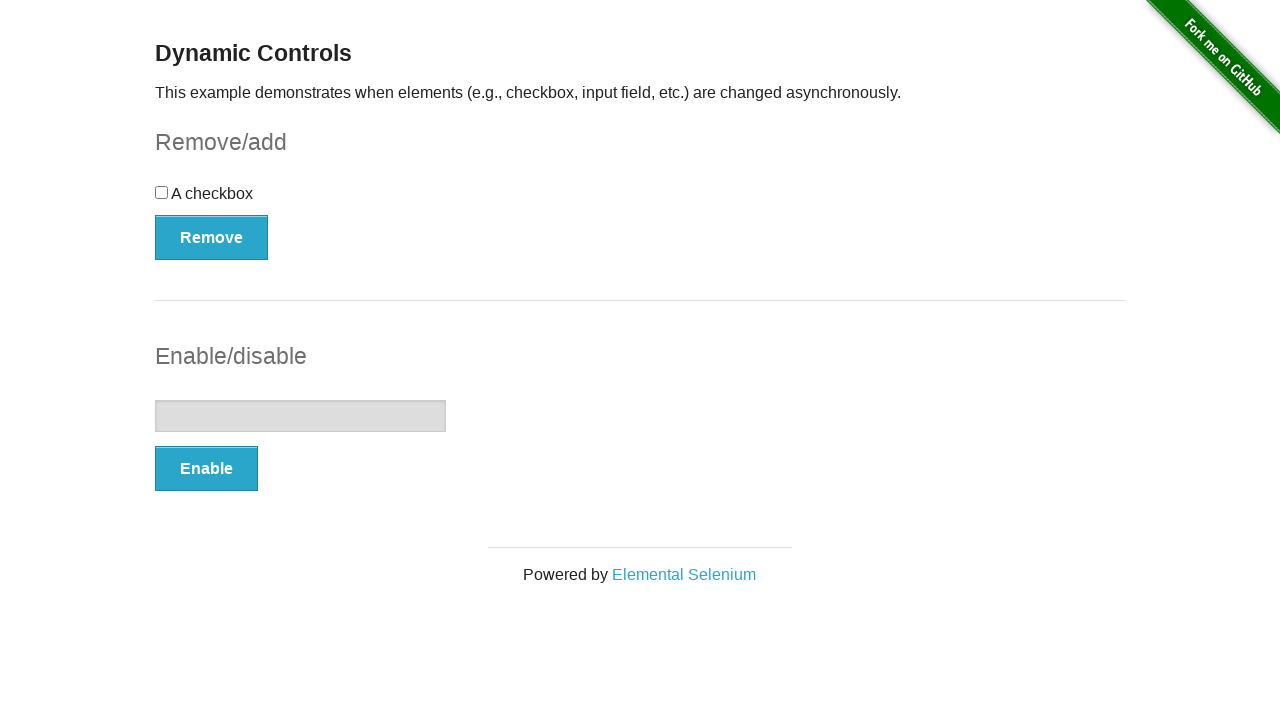

Navigated to dynamic controls page
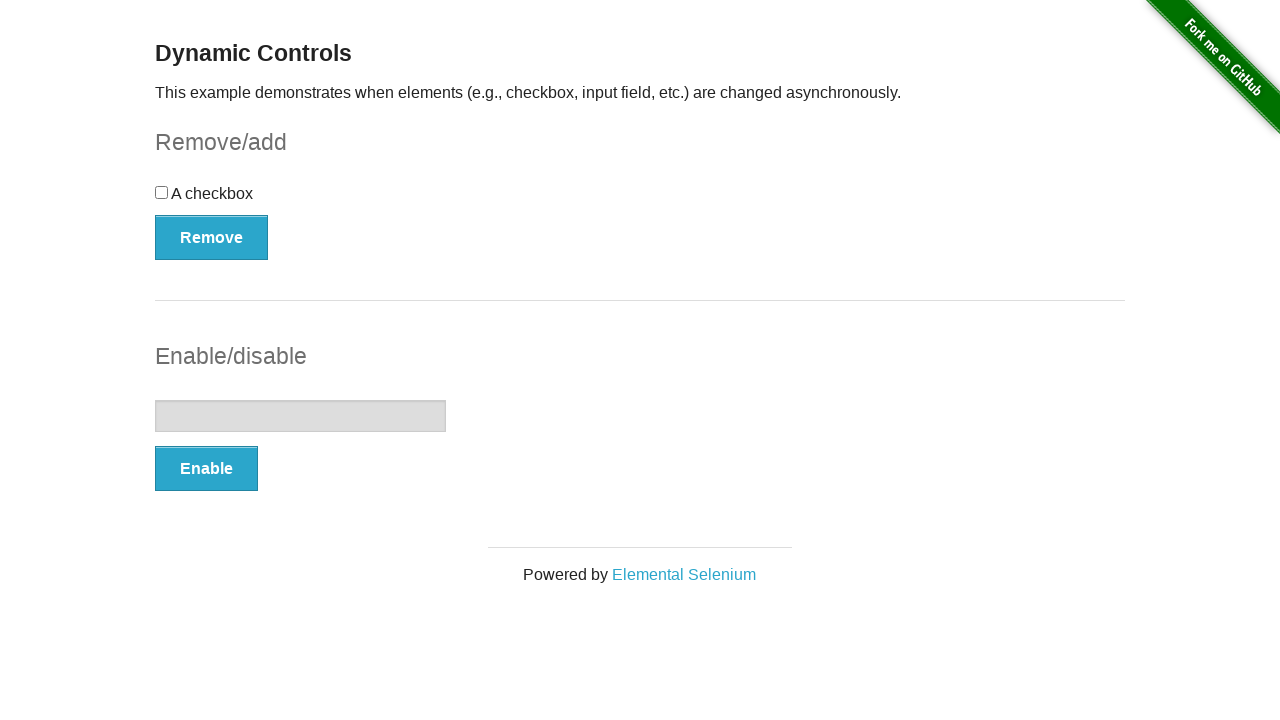

Located the Enable/Disable button
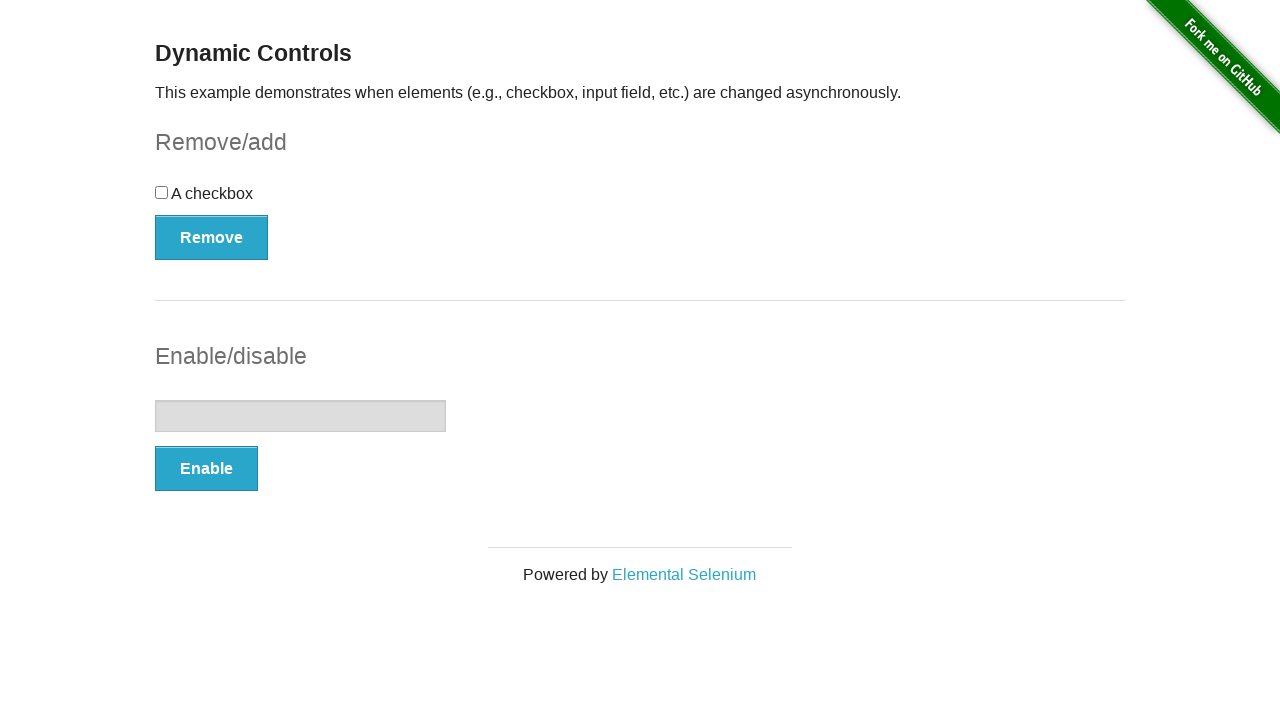

Verified button text is 'Enable' in initial state
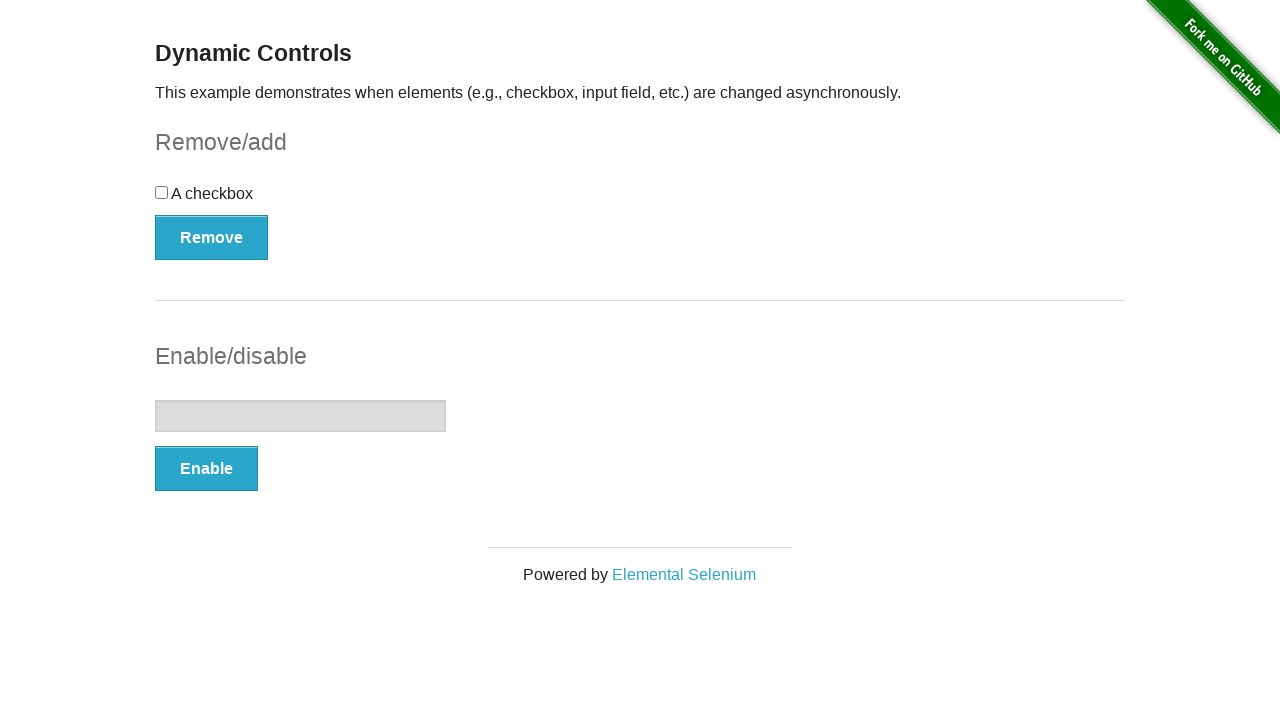

Clicked the Enable button at (206, 469) on #input-example button[type='button']
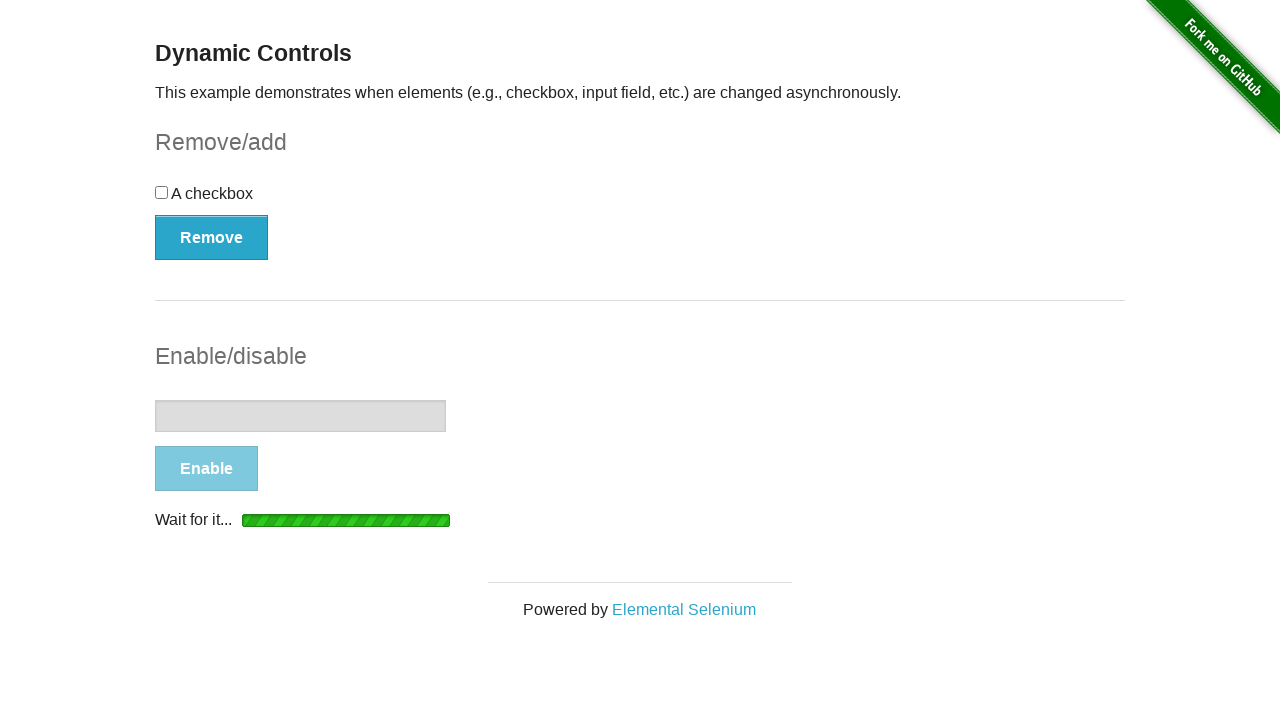

Status message appeared after enabling
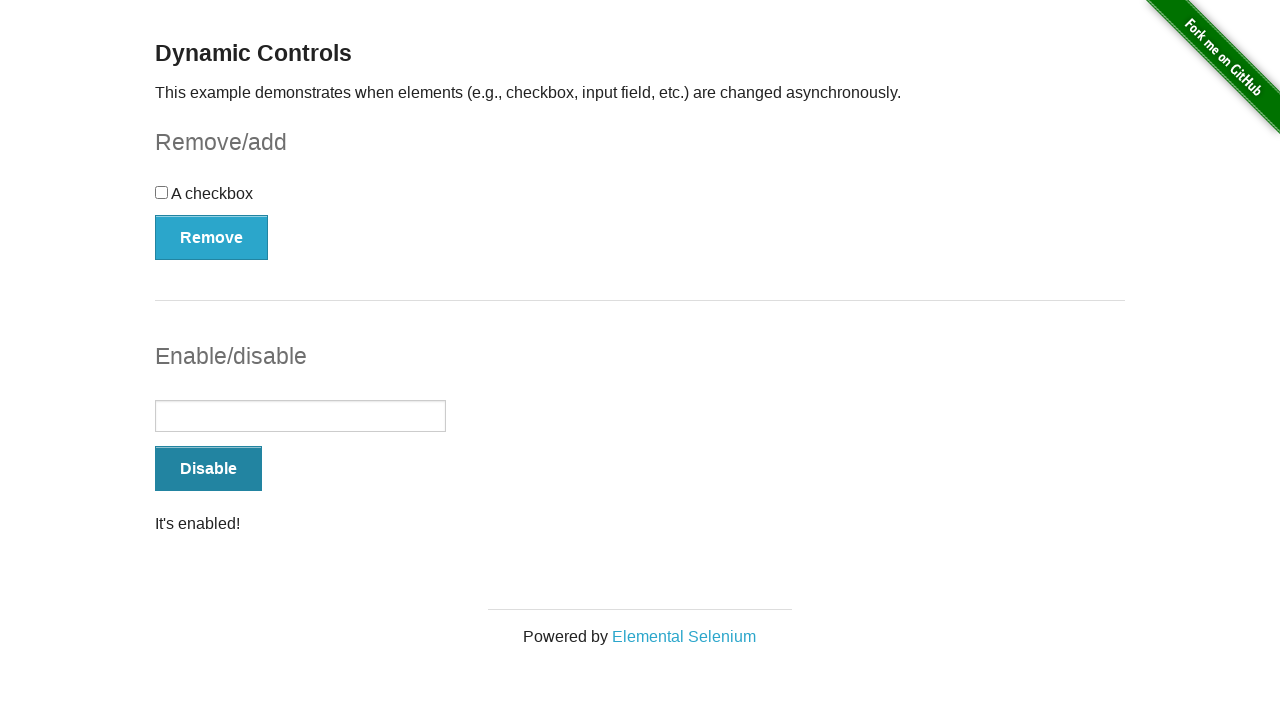

Verified message text shows 'It's enabled!'
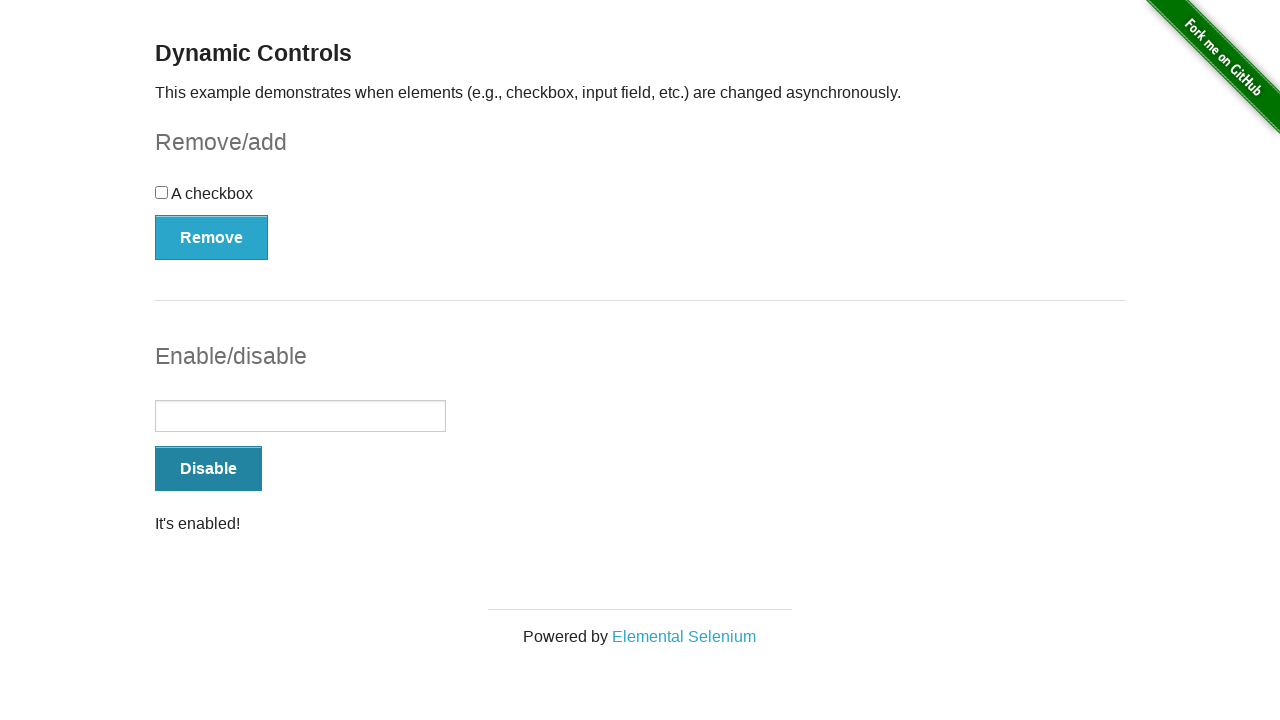

Verified button text changed to 'Disable'
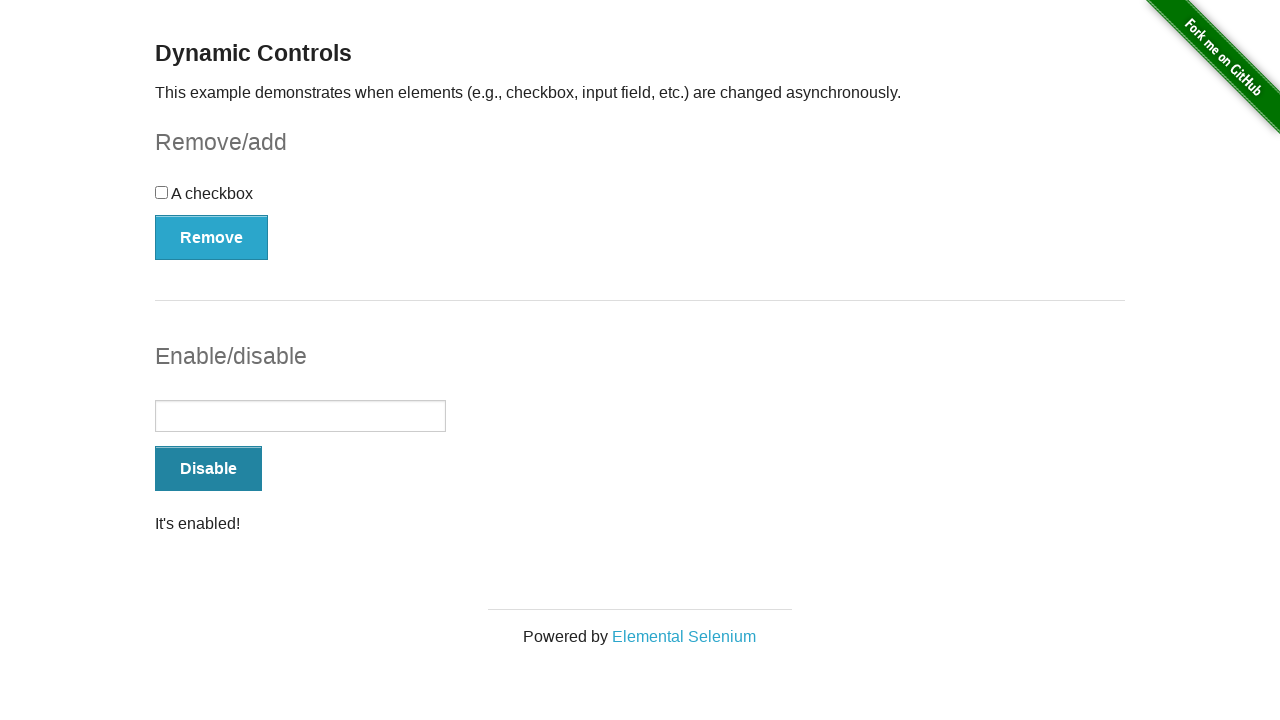

Clicked the Disable button at (208, 469) on #input-example button[type='button']
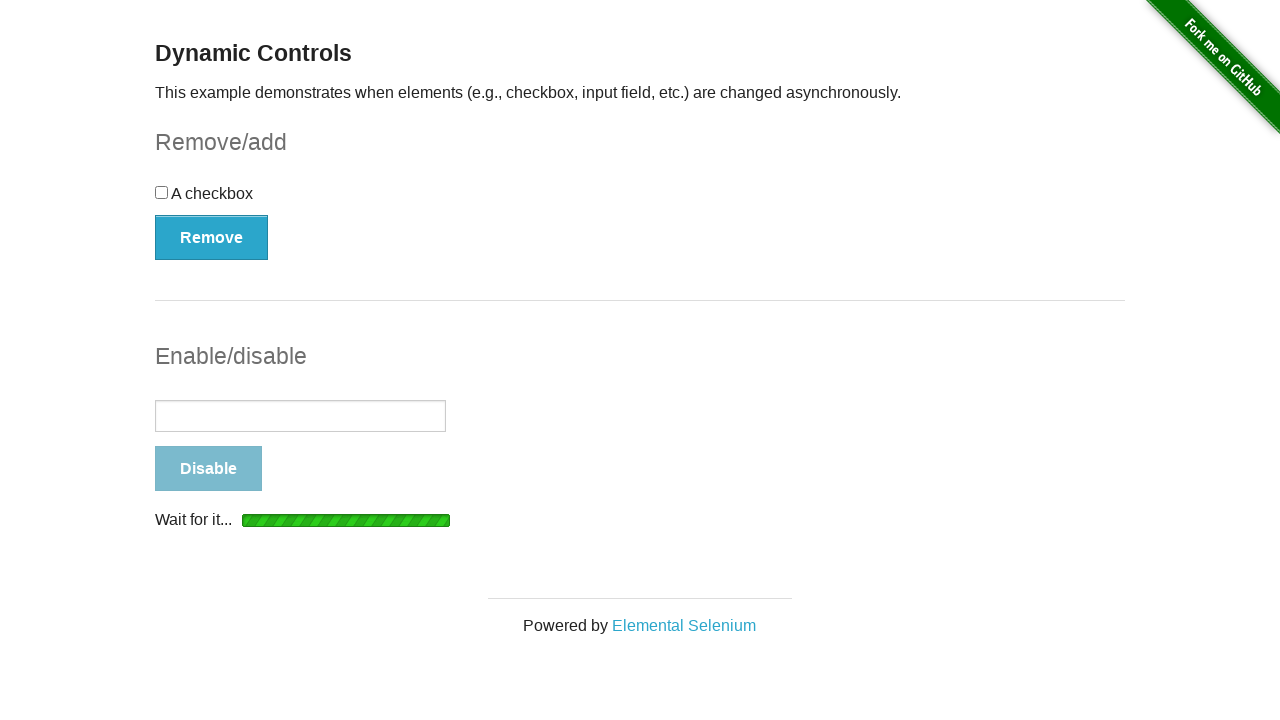

Status message updated after disabling
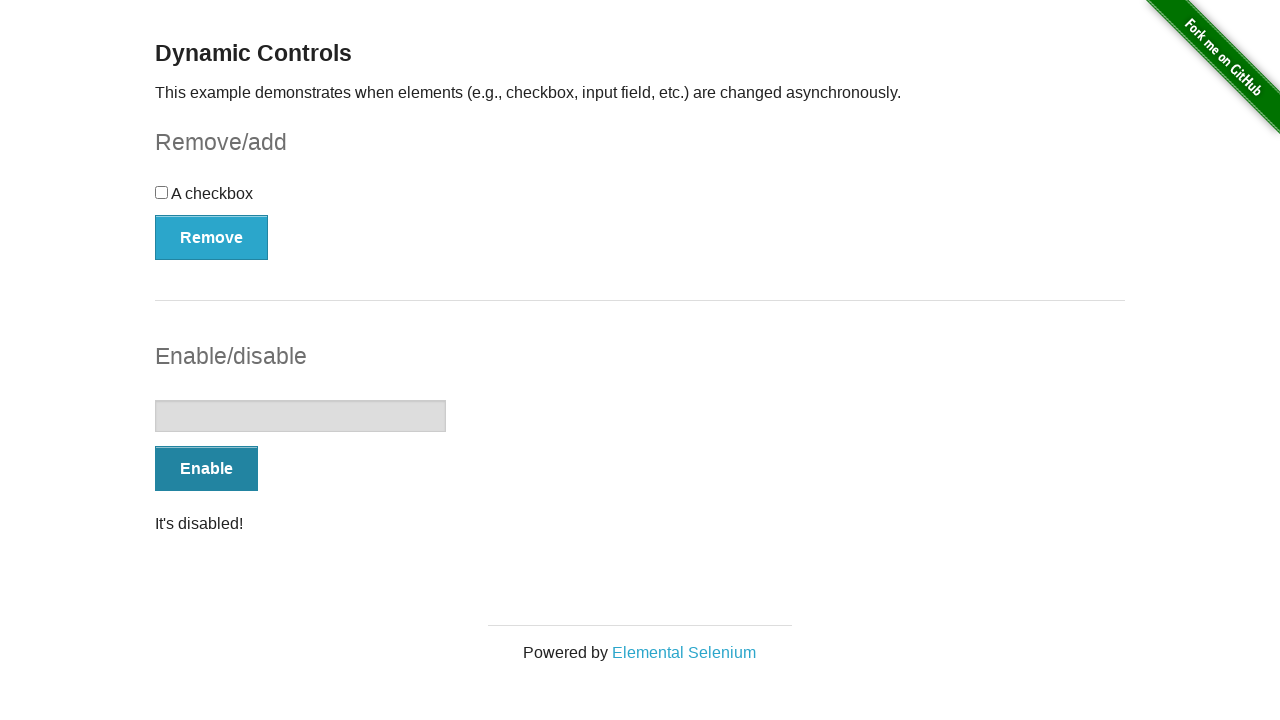

Verified message text shows 'It's disabled!'
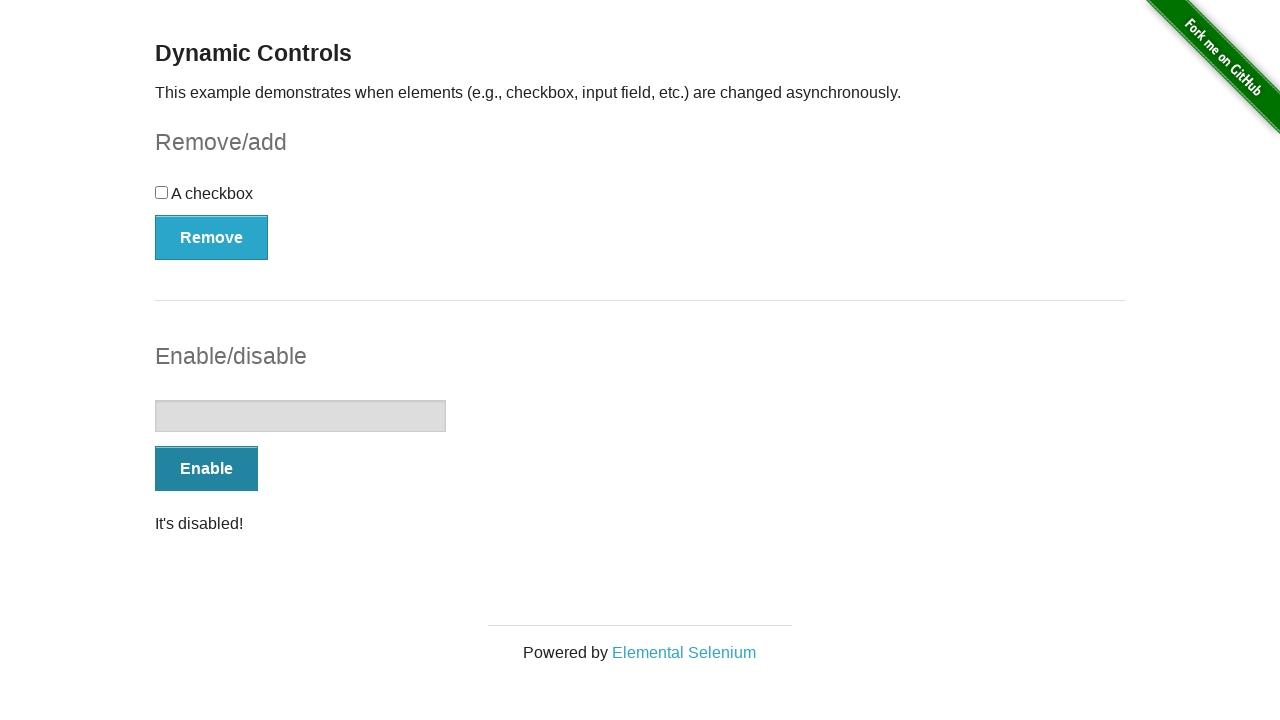

Clicked the Enable button again at (206, 469) on #input-example button[type='button']
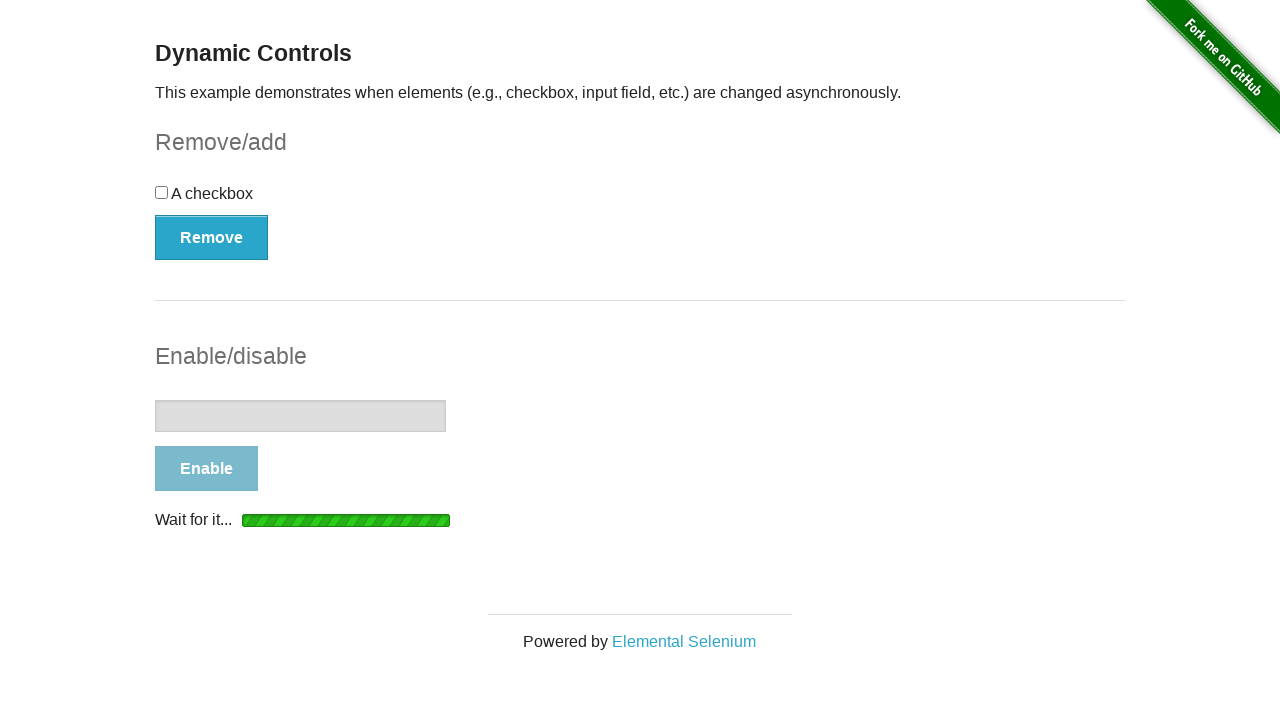

Verified button text changed back to 'Enable'
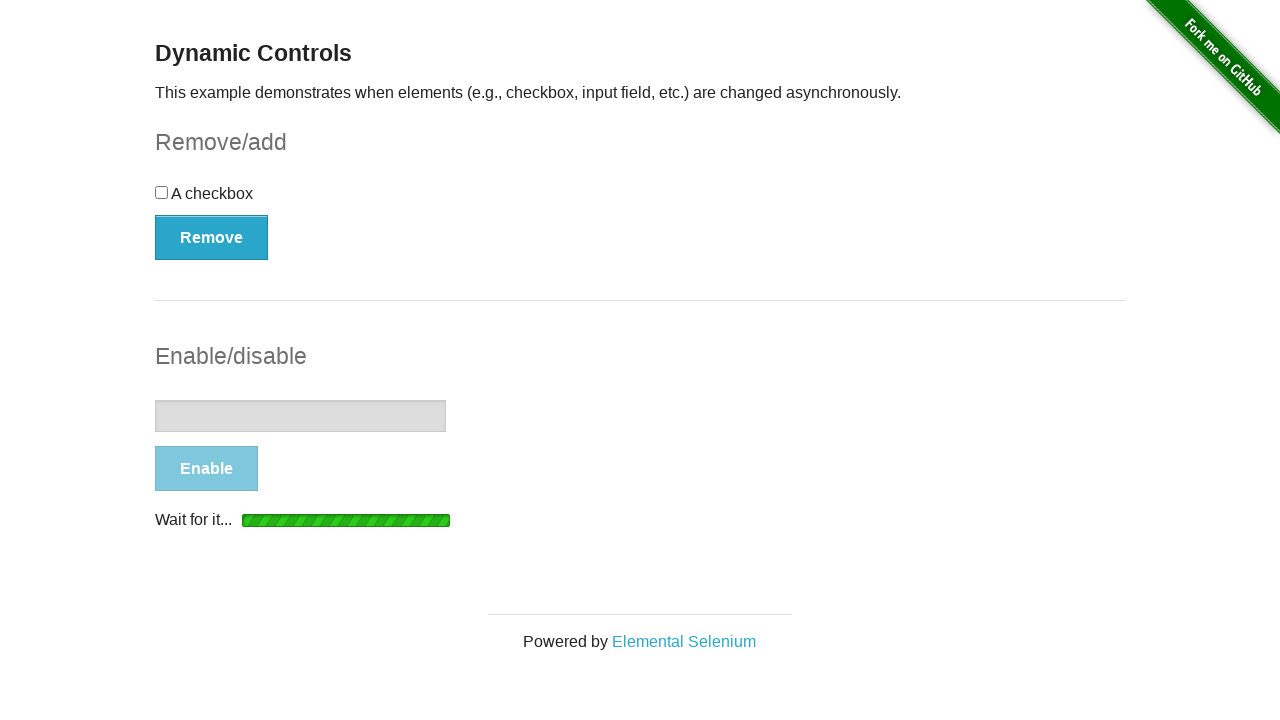

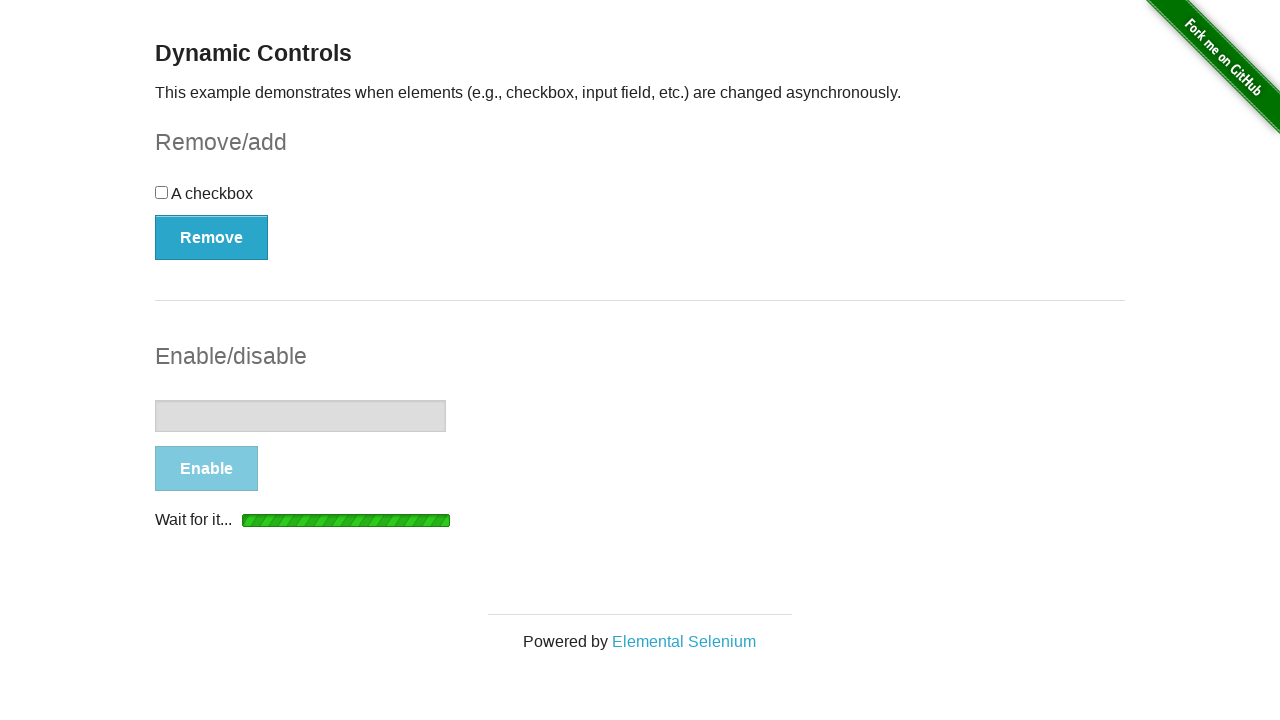